Verifies that the Sign-in button is visible on the Pluralsight homepage

Starting URL: https://www.pluralsight.com/

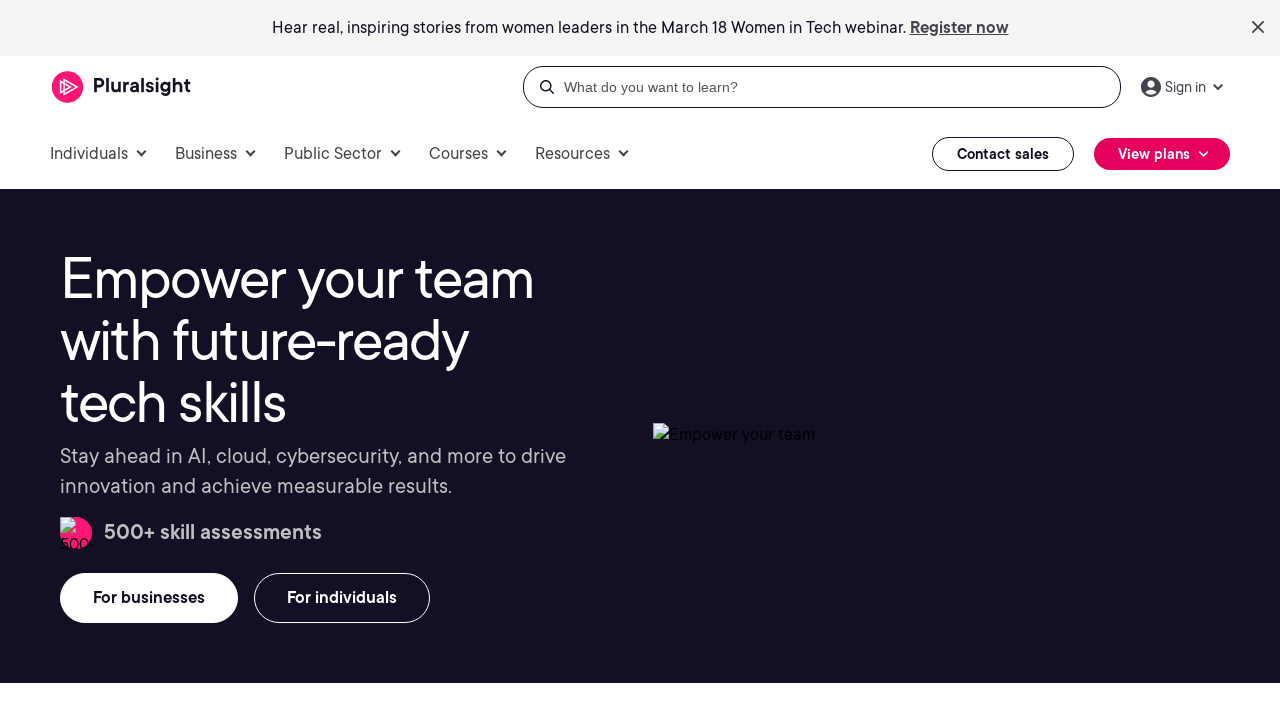

Located the Sign-in button element using XPath selector
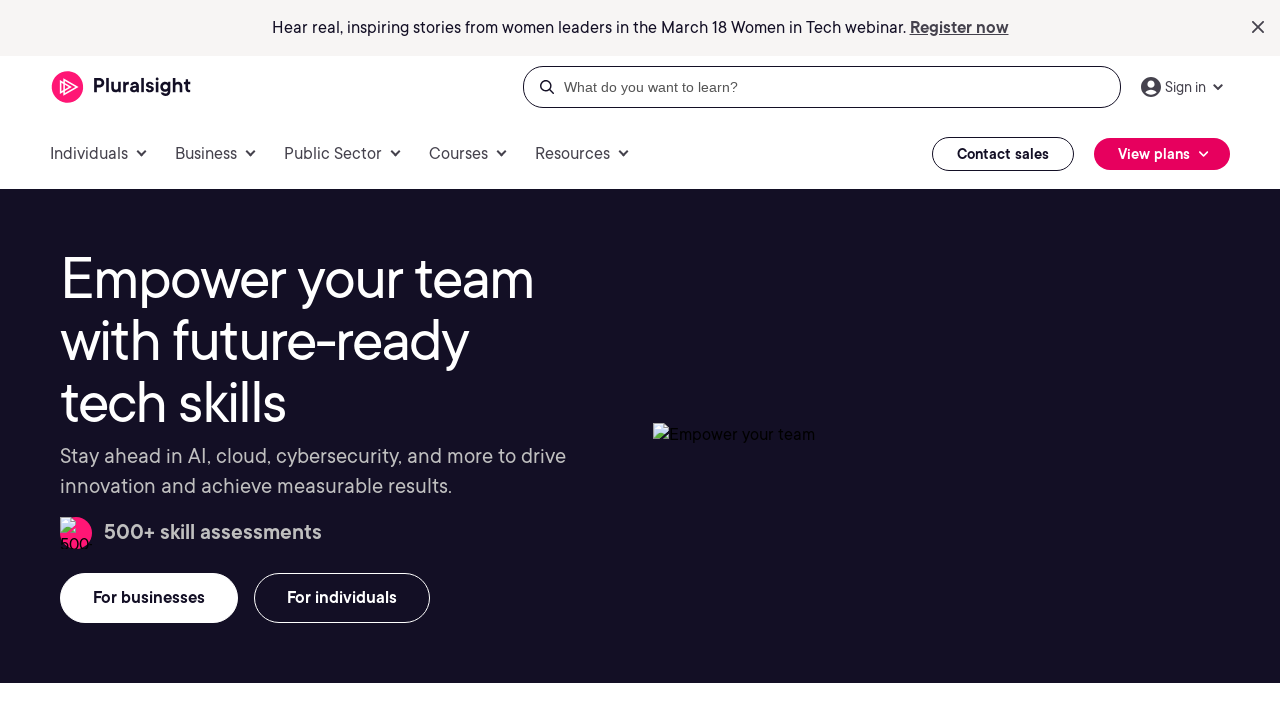

Sign-in button became visible on the Pluralsight homepage
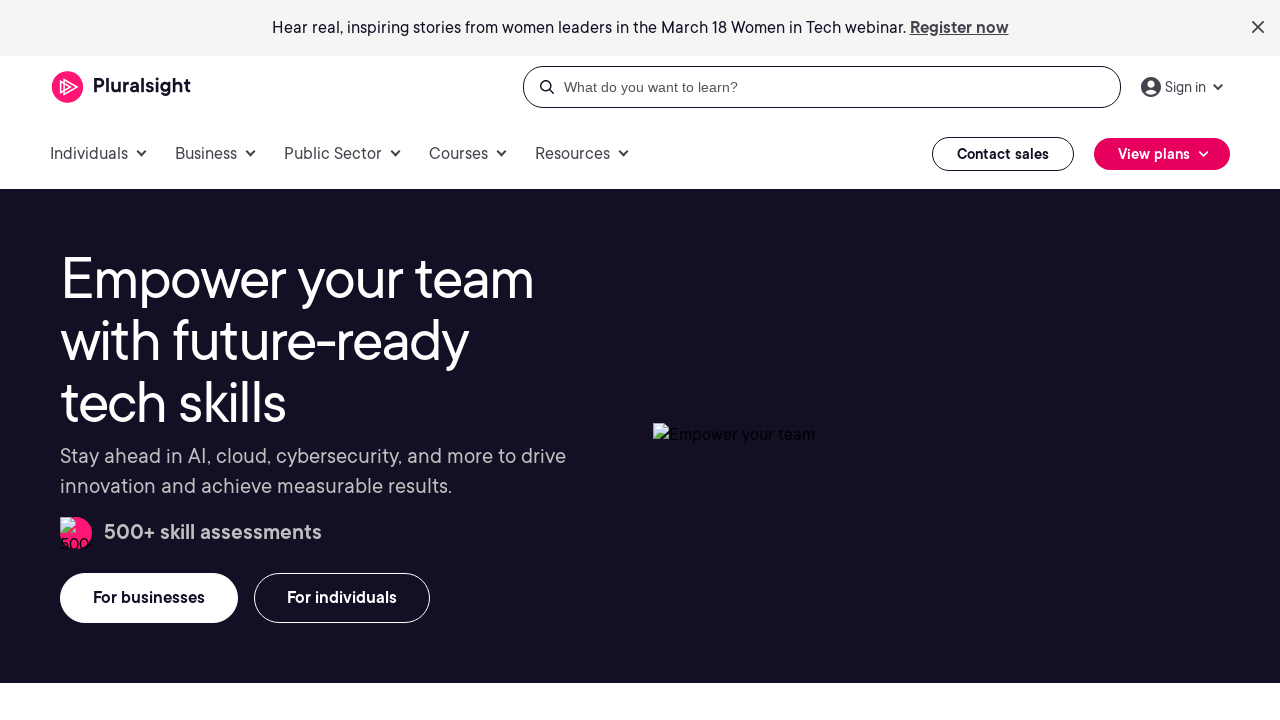

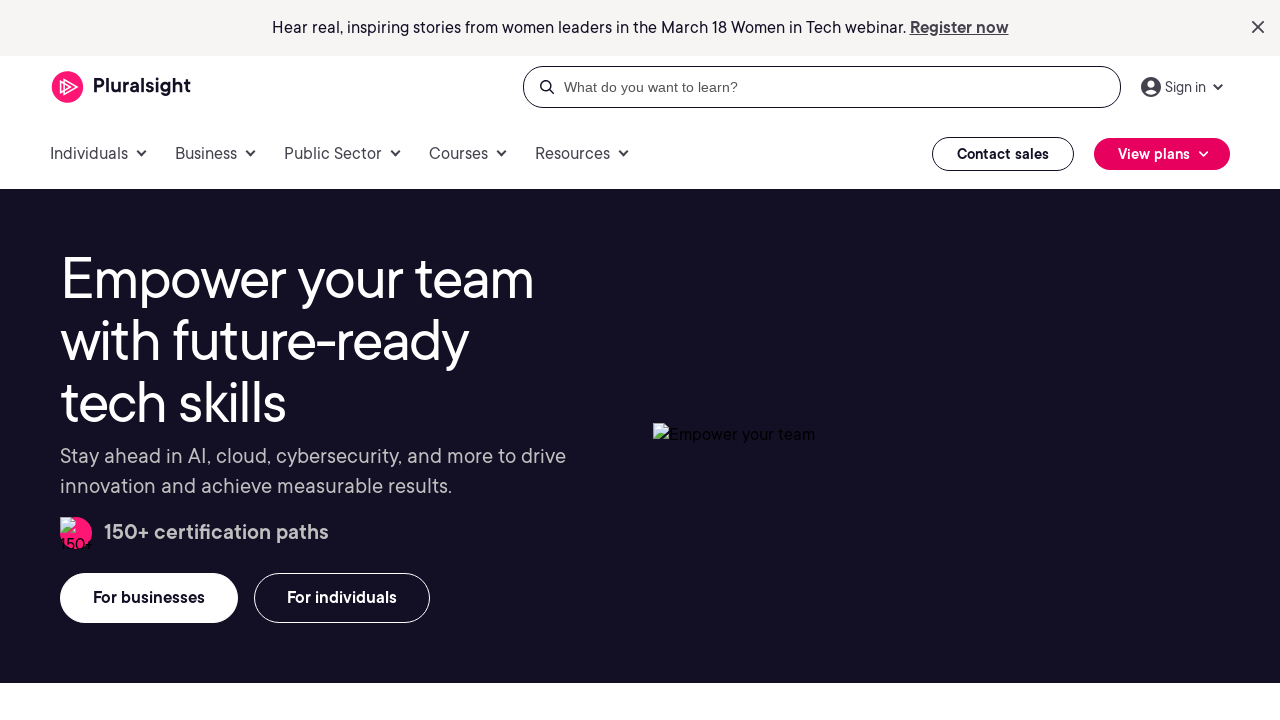